Navigates to a practice exercise page and verifies that the h1 heading and paragraph elements are present on the page.

Starting URL: https://curso-python-selenium.netlify.app/exercicio_01.html

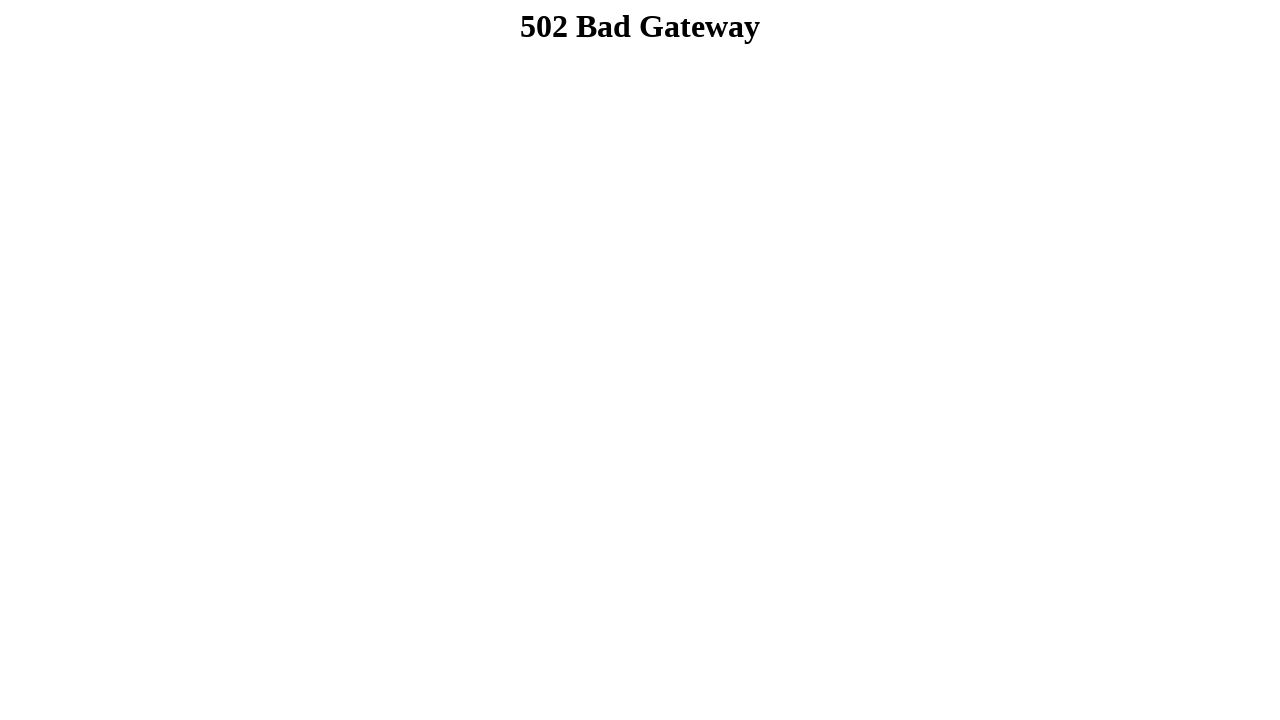

Navigated to exercise 01 page
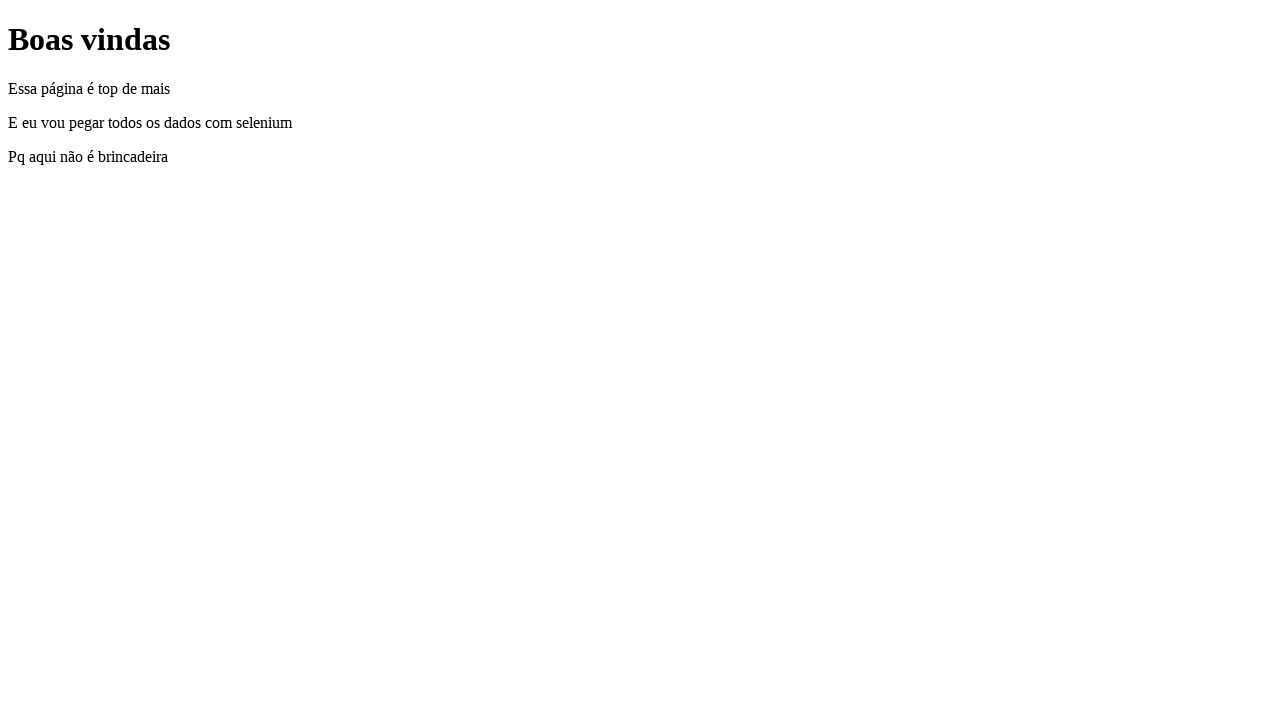

h1 heading element is present on the page
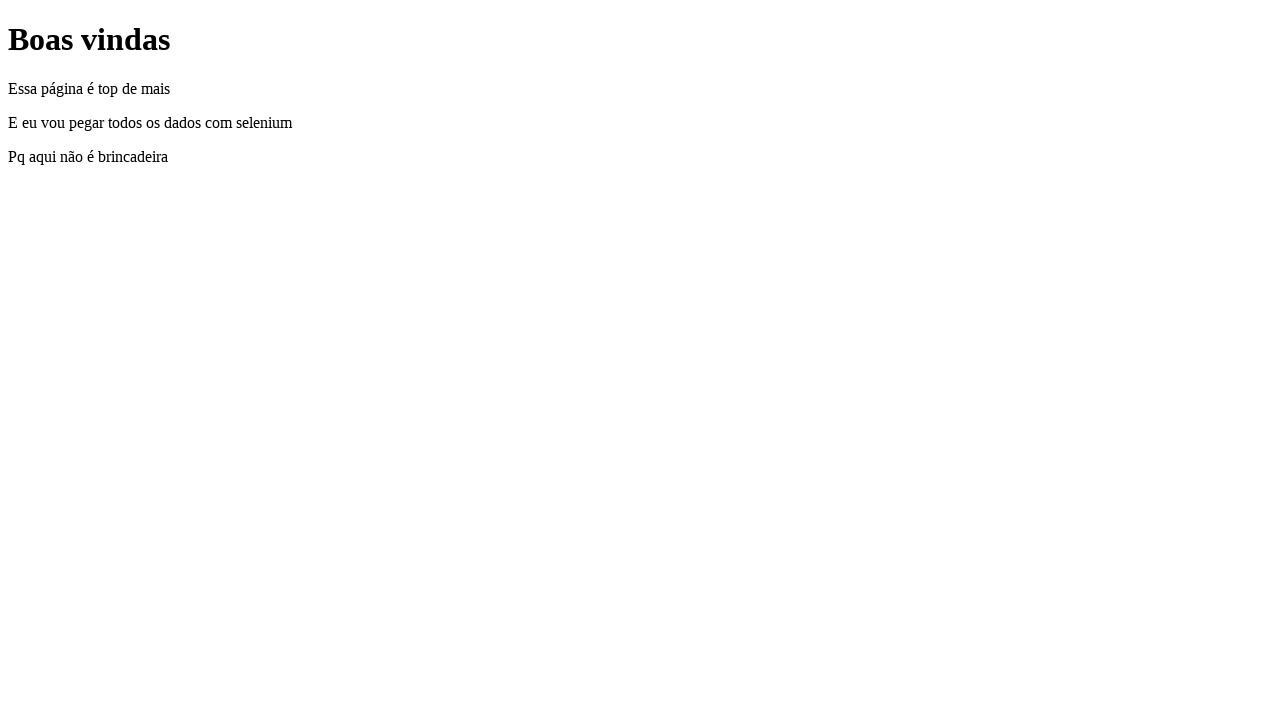

Paragraph element is present on the page
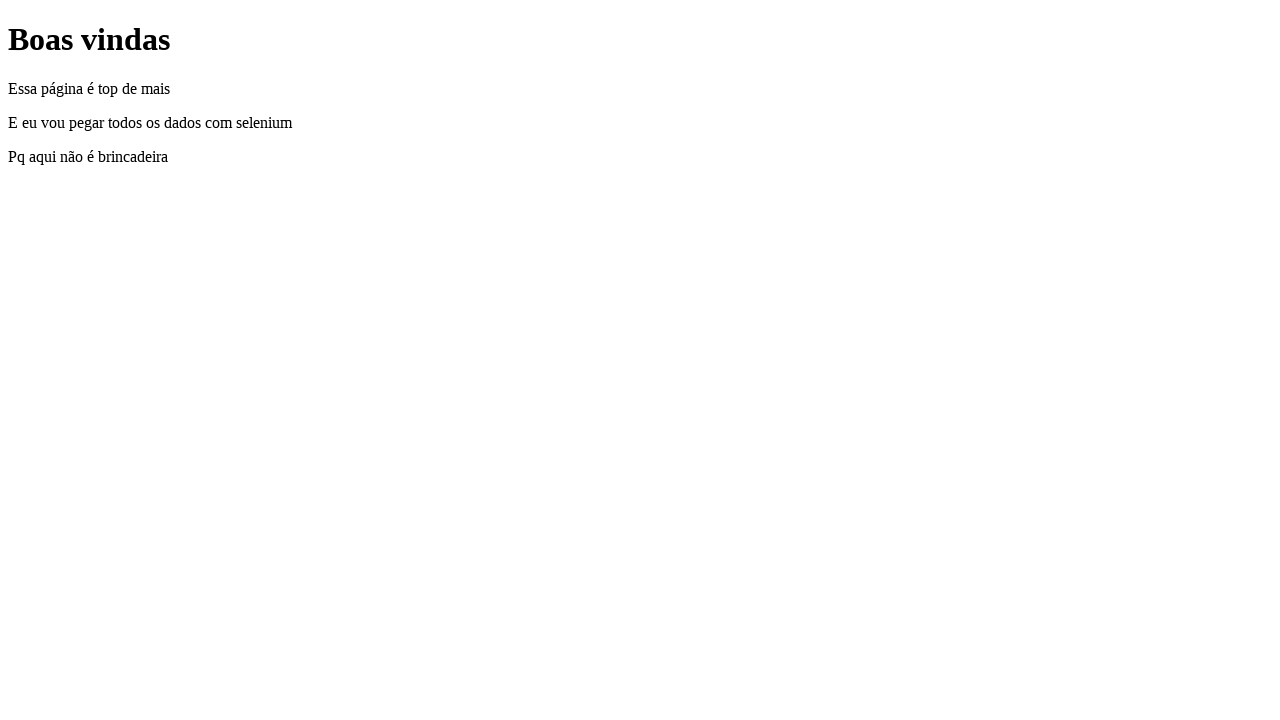

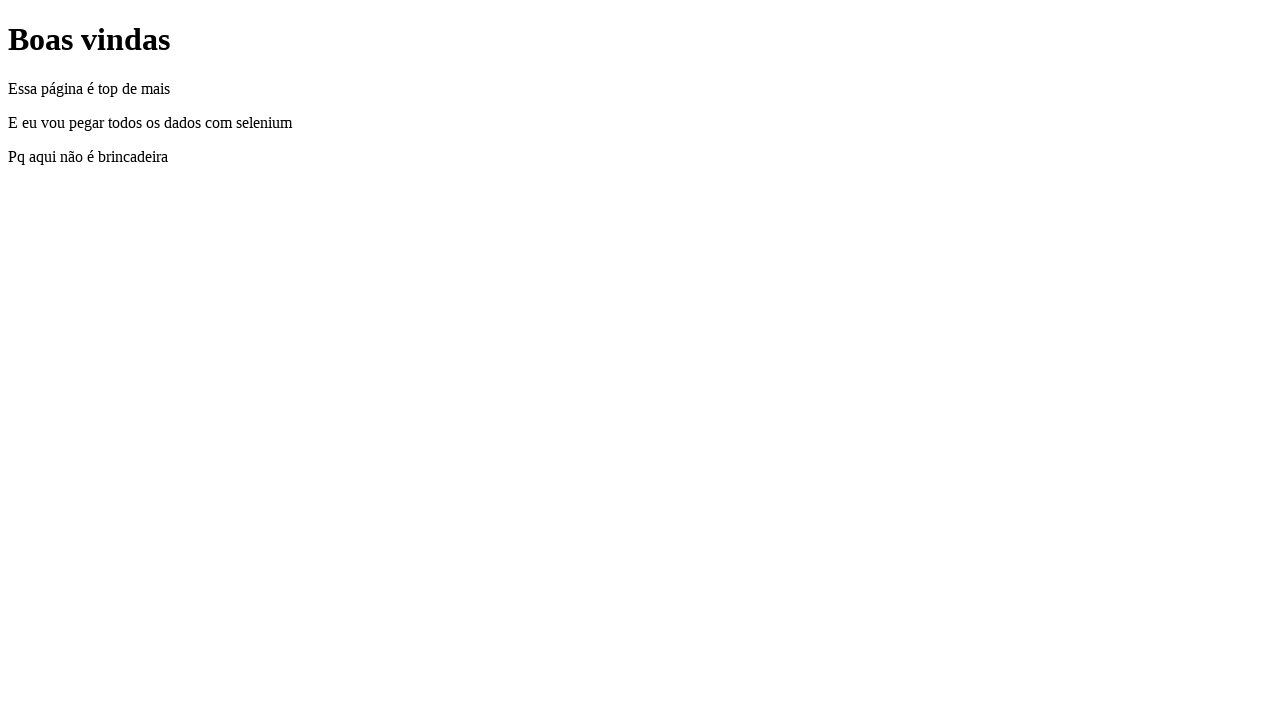